Navigates to Hexun insurance news pages and verifies that news article listings are displayed correctly with the expected structure (title links and date spans).

Starting URL: https://insurance.hexun.com/bxgsxw/index.html

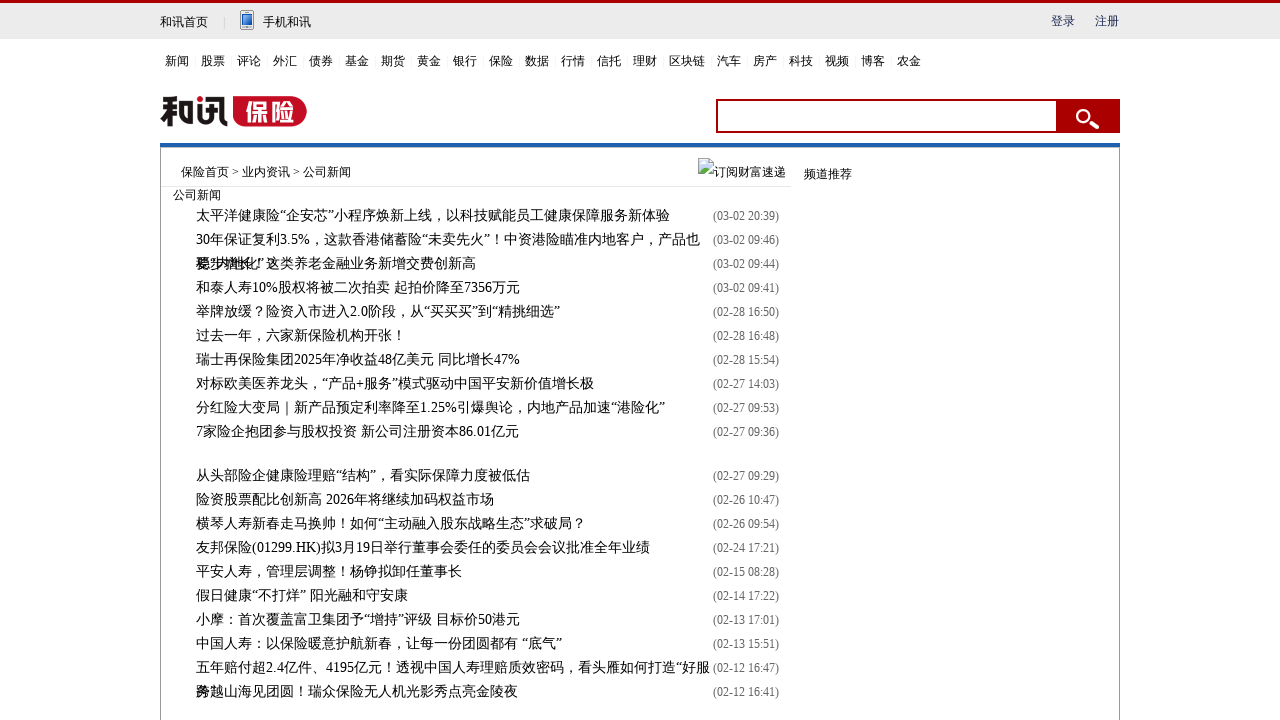

Waited for news list container to load on company news page
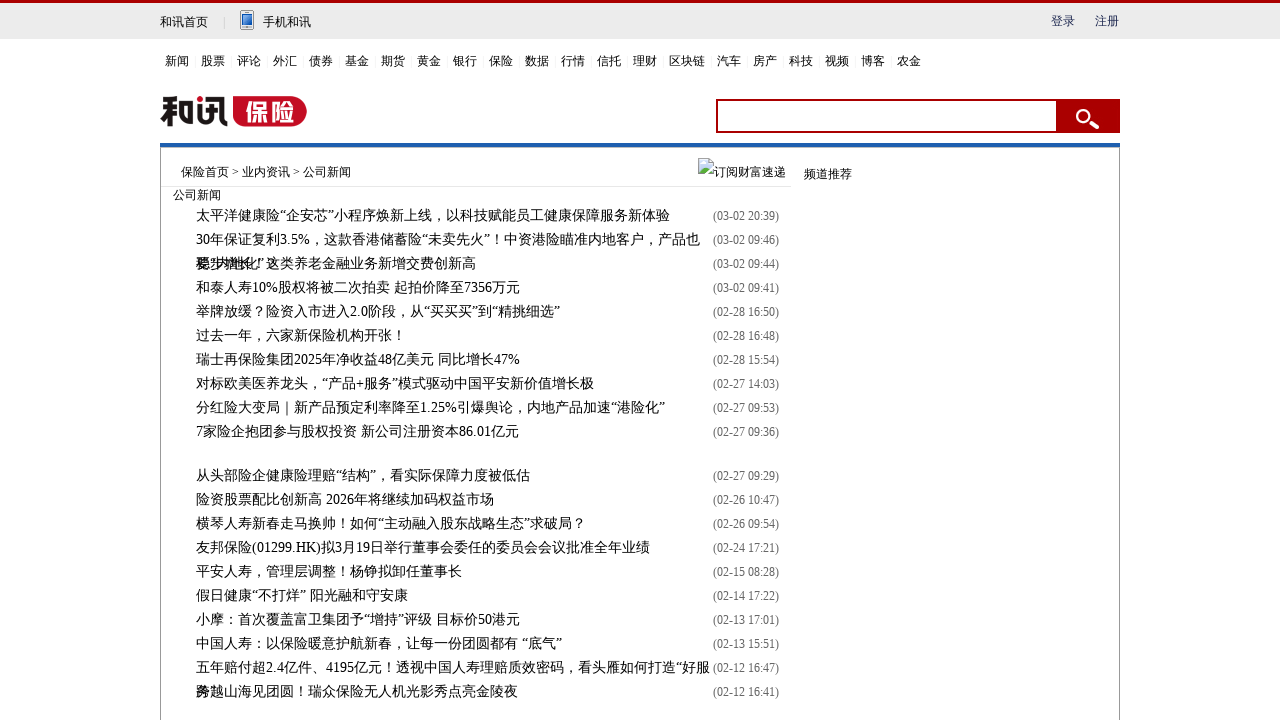

Located news items on the page
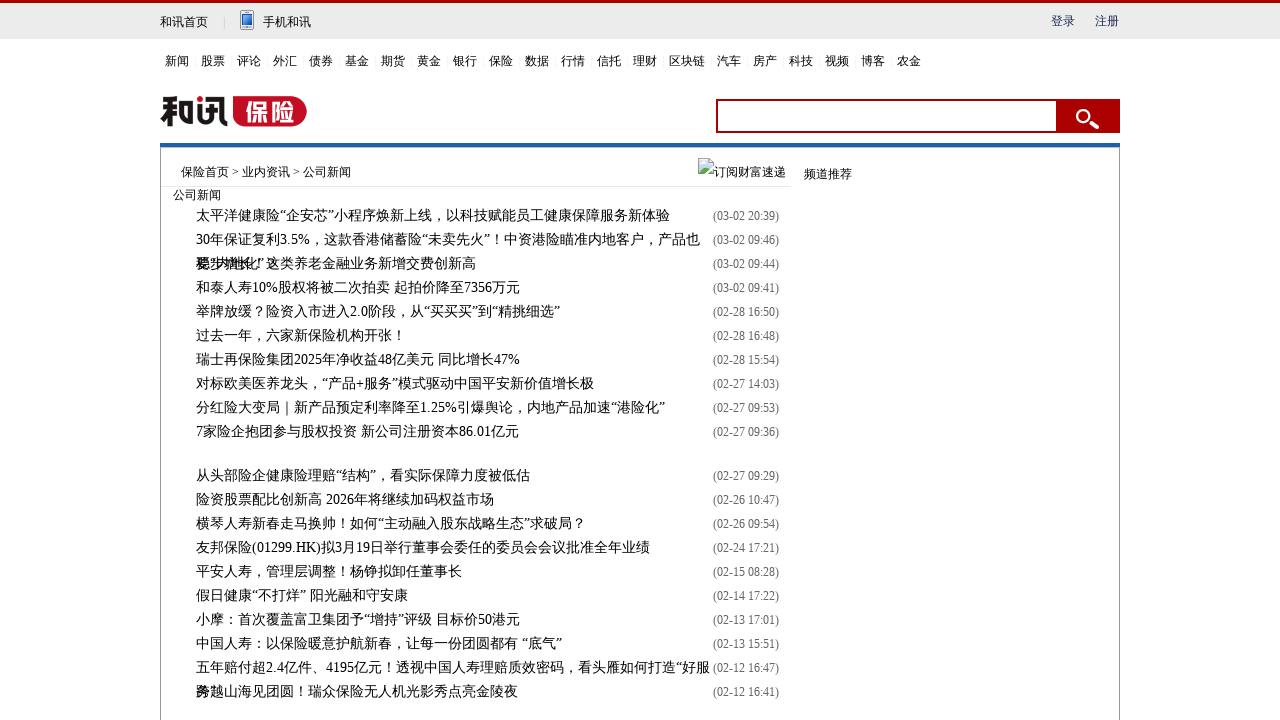

Verified that news items exist on company news page
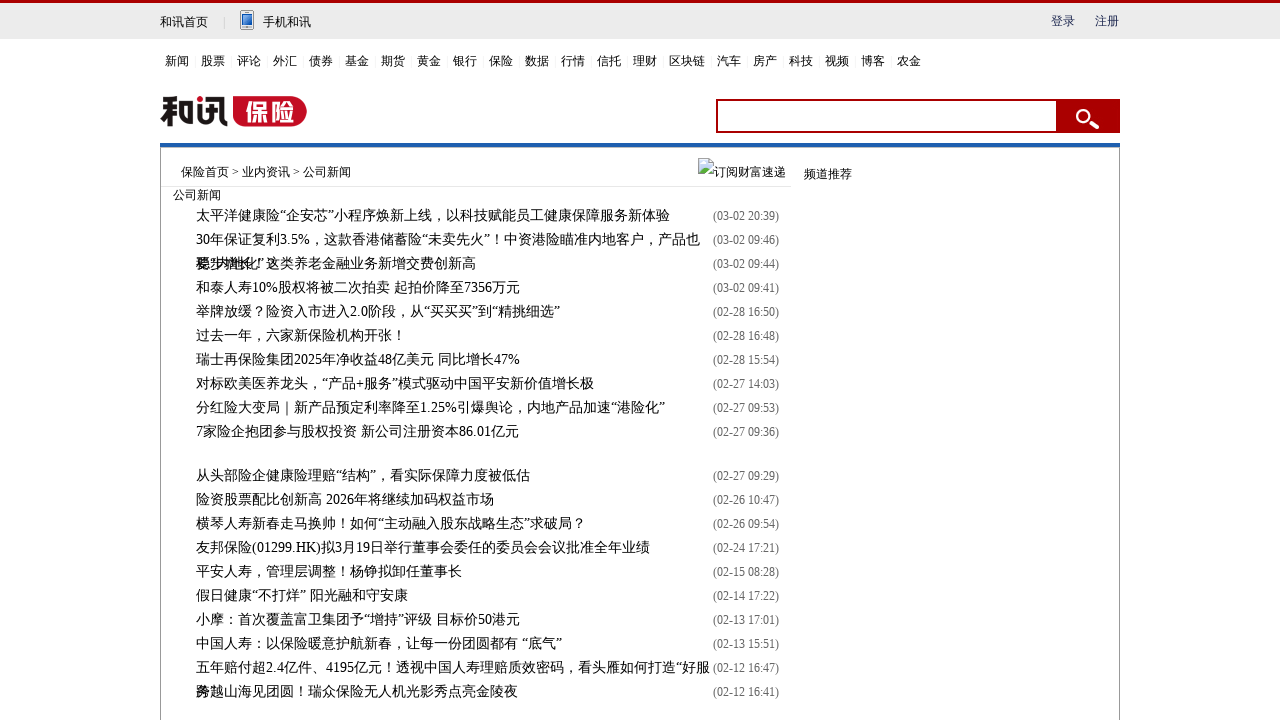

Navigated to regulatory news page
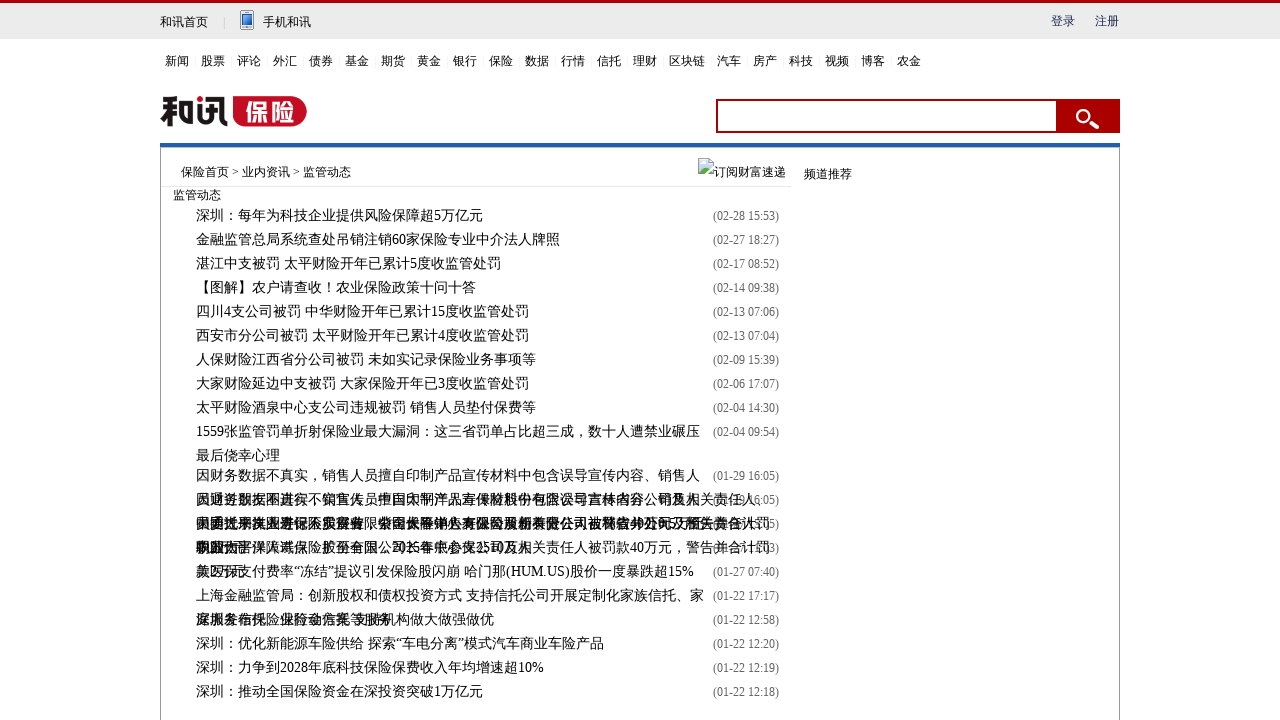

Waited for news list container to load on regulatory news page
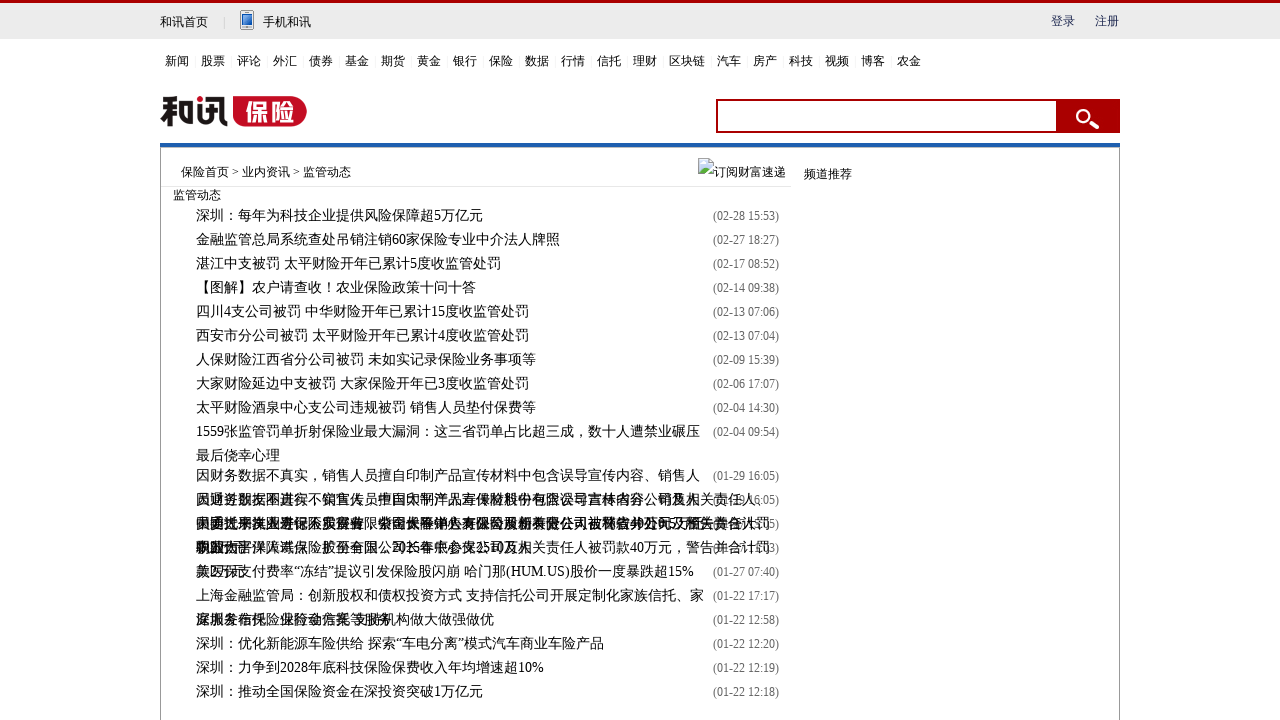

Navigated to industry news page
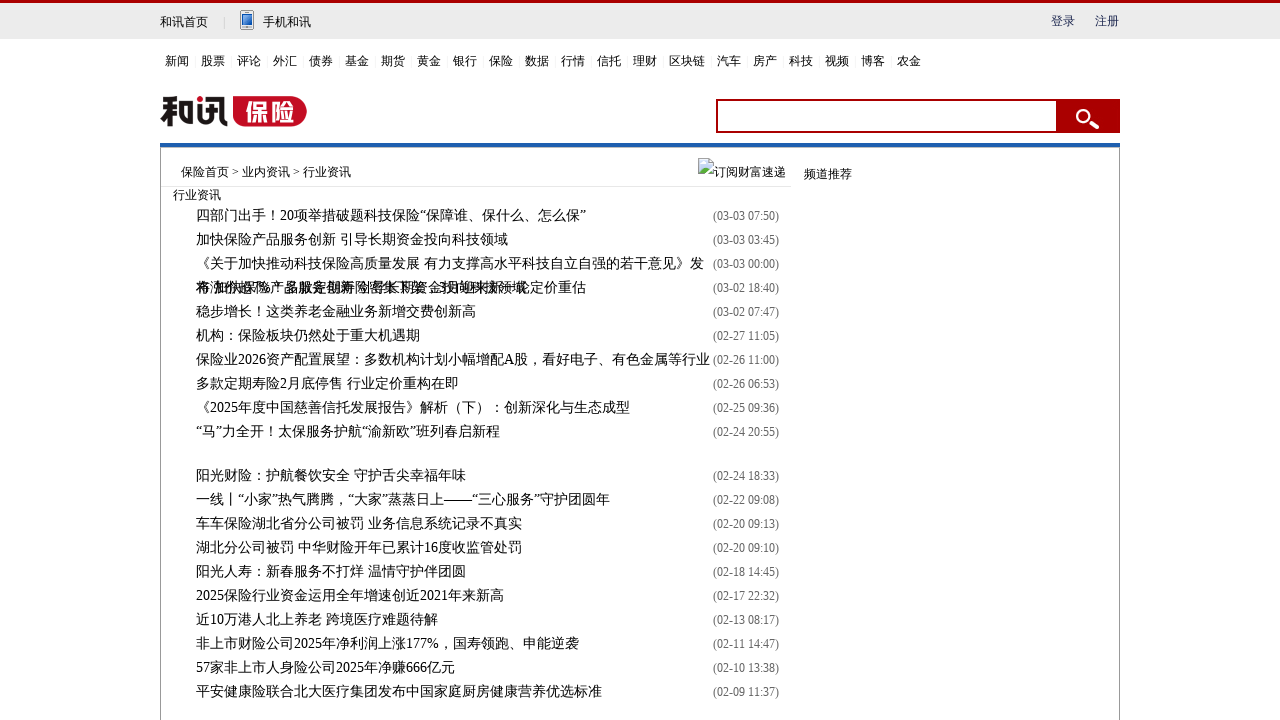

Waited for news list container to load on industry news page
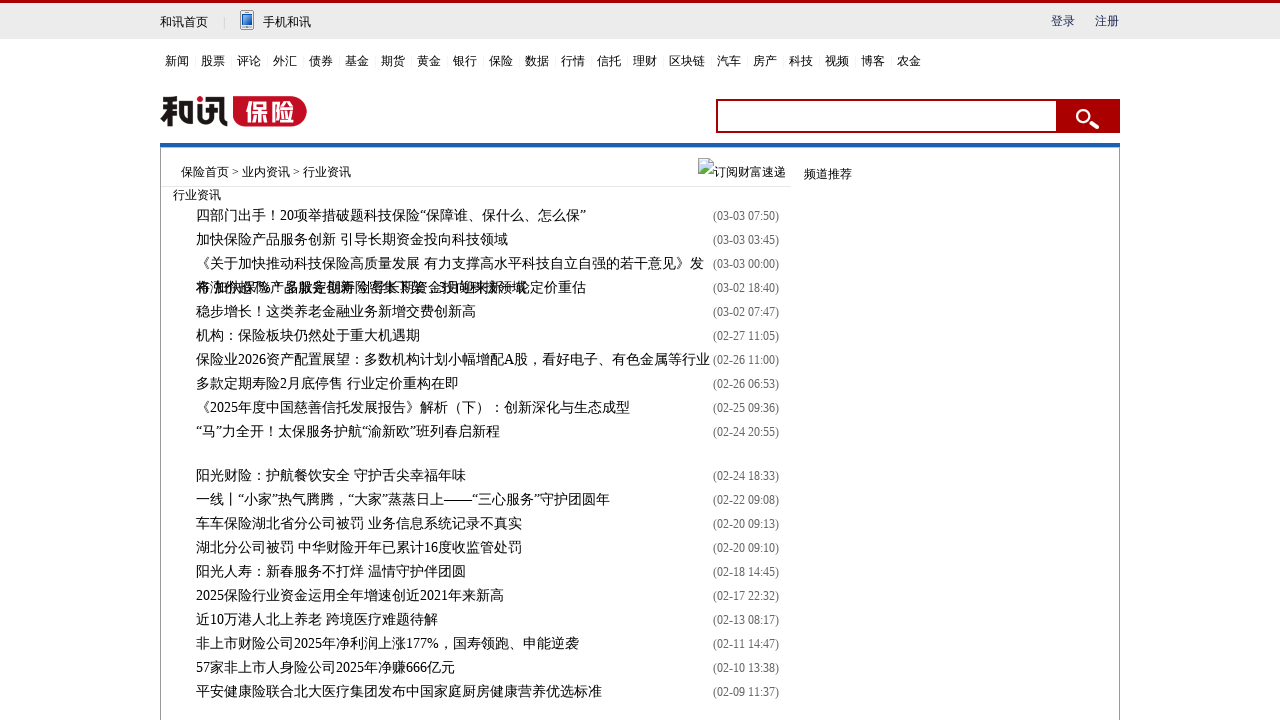

Navigated to commentary and research page
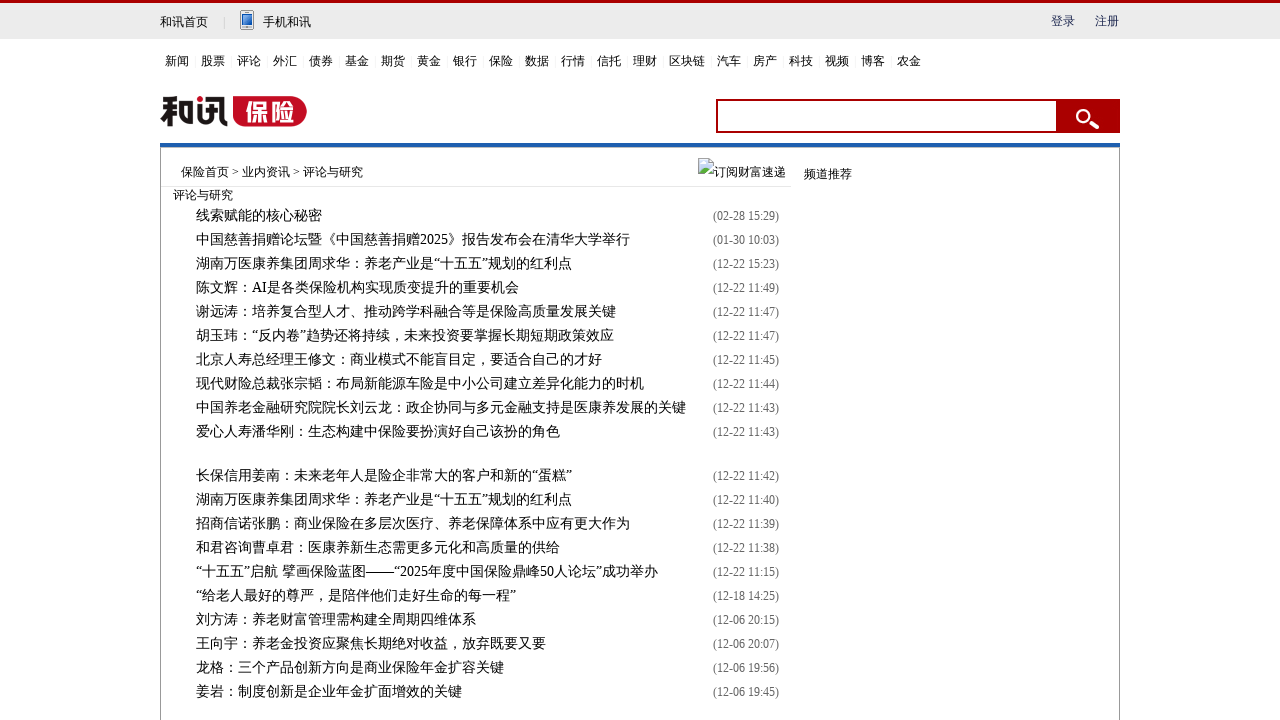

Waited for news list container to load on commentary and research page
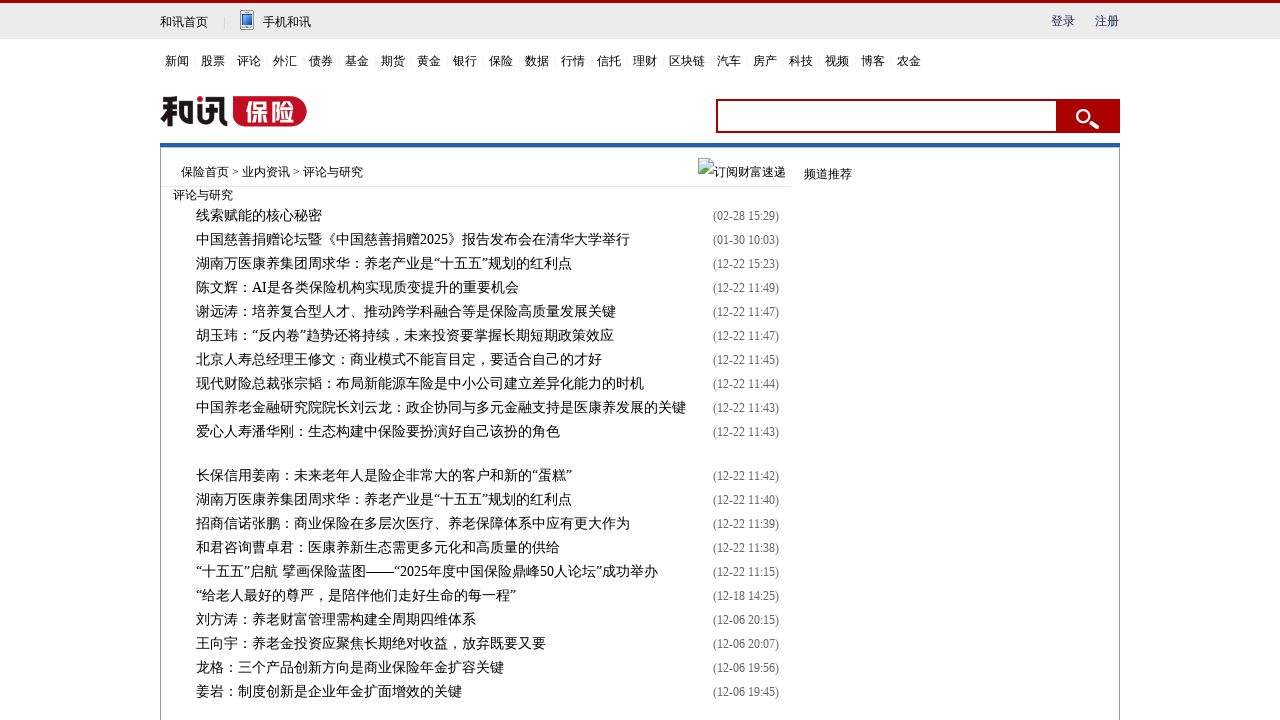

Navigated to personnel changes page
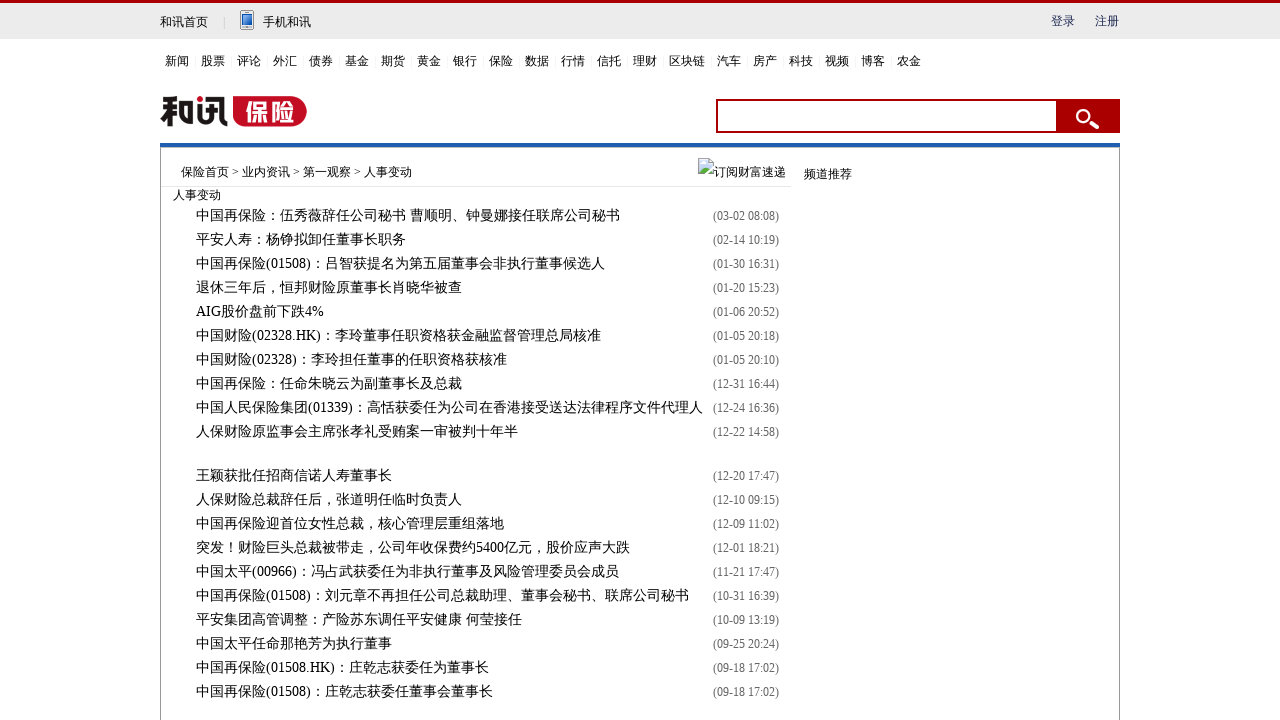

Waited for news list container to load on personnel changes page
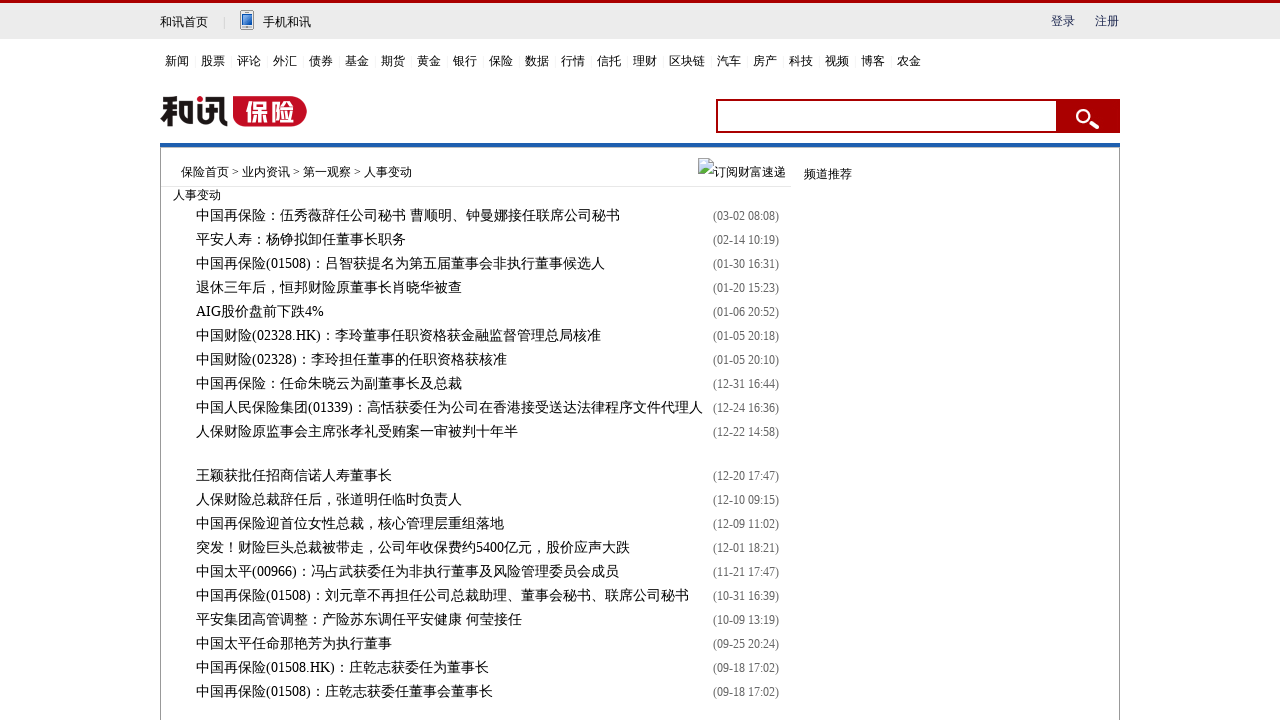

Navigated to insurance fund utilization page
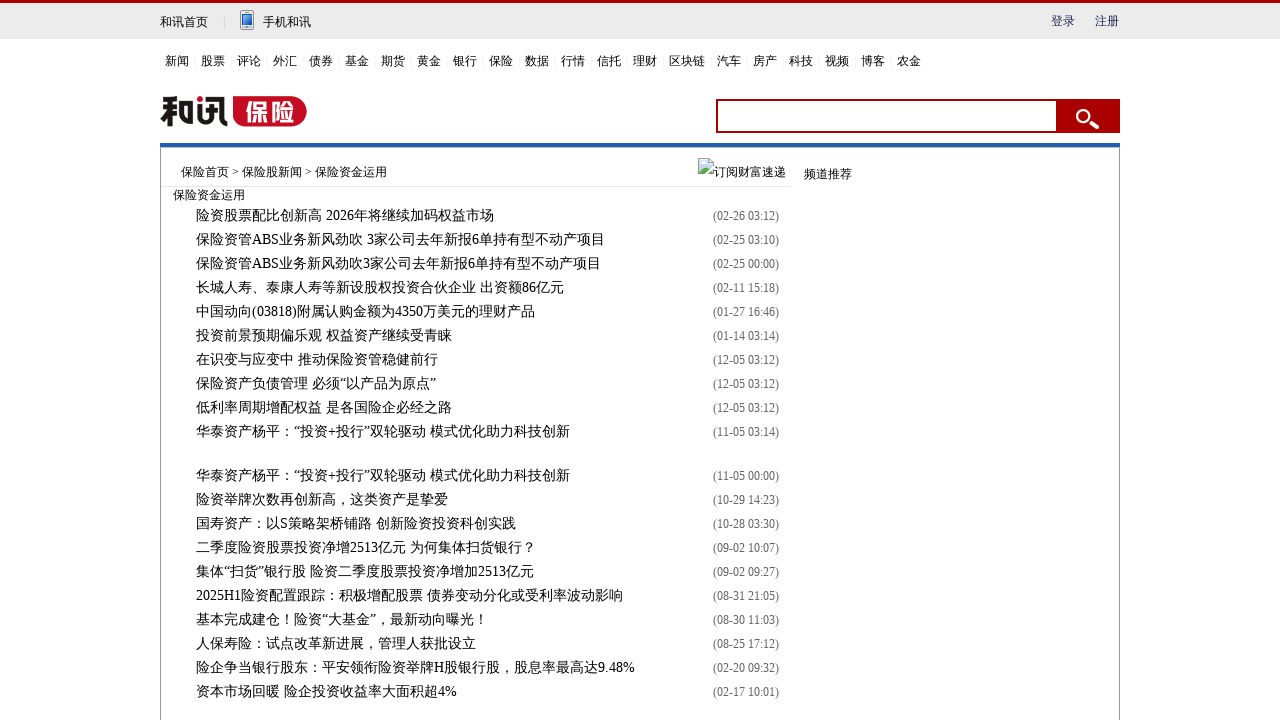

Waited for news list container to load on insurance fund utilization page
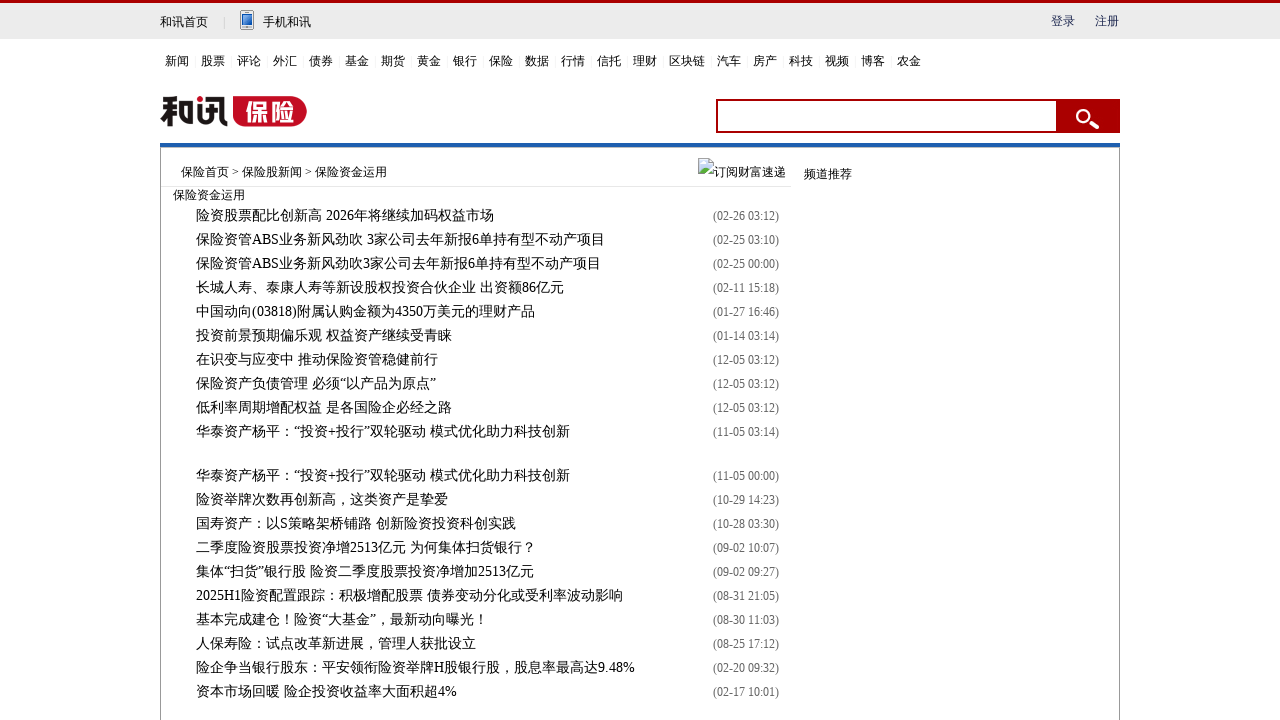

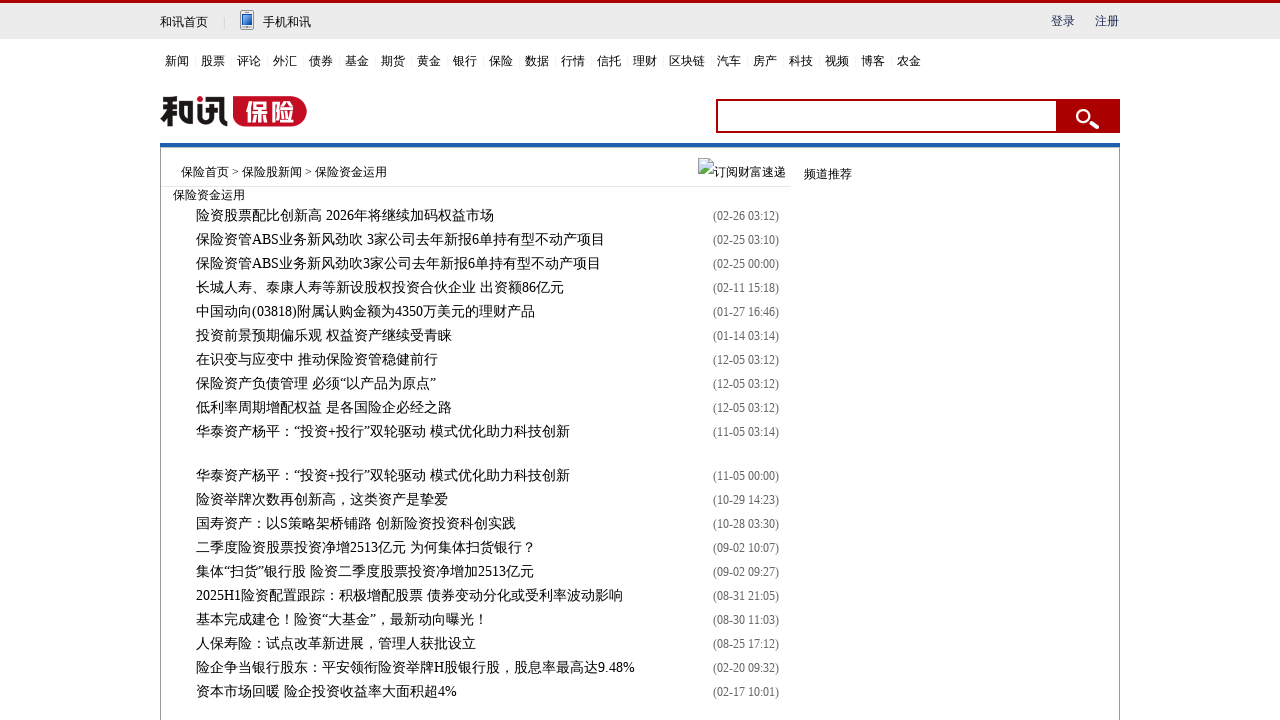